Tests table sorting functionality by clicking on column header and verifying the sort order, then searches for a specific item ("Rice") across pagination and retrieves its price

Starting URL: https://rahulshettyacademy.com/seleniumPractise/#/offers

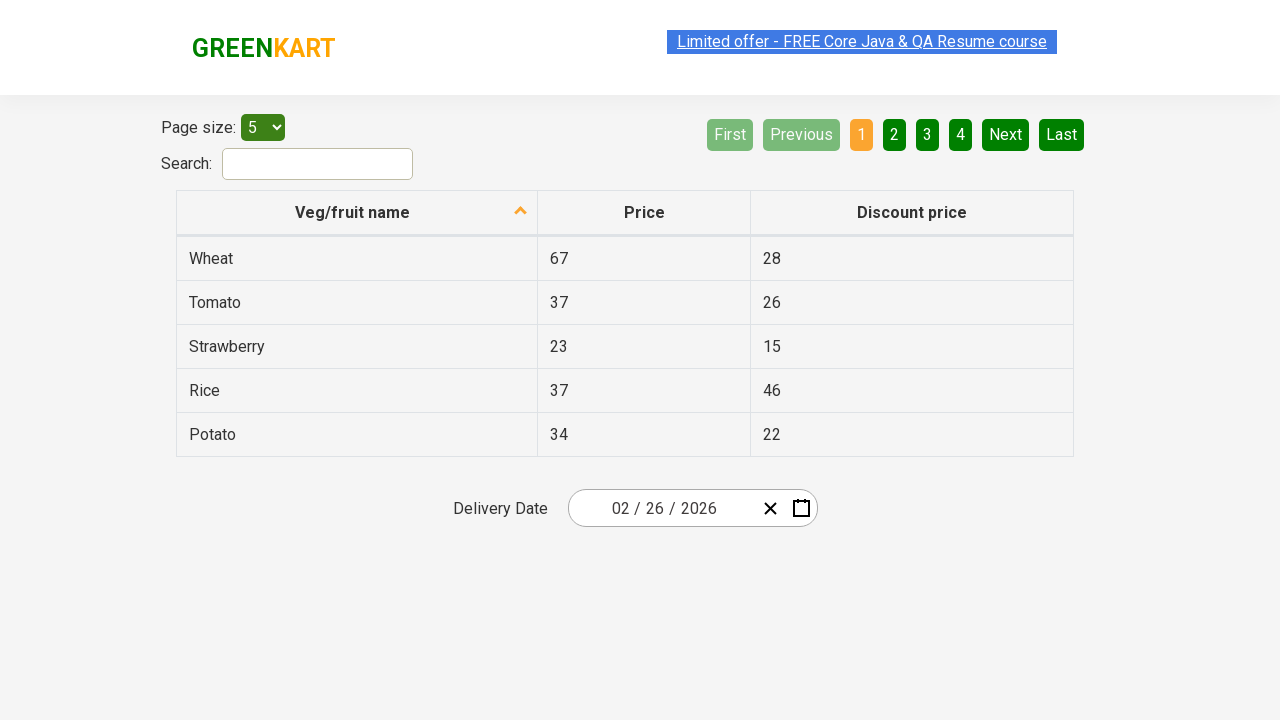

Clicked first column header to sort table at (357, 213) on xpath=//tr/th[1]
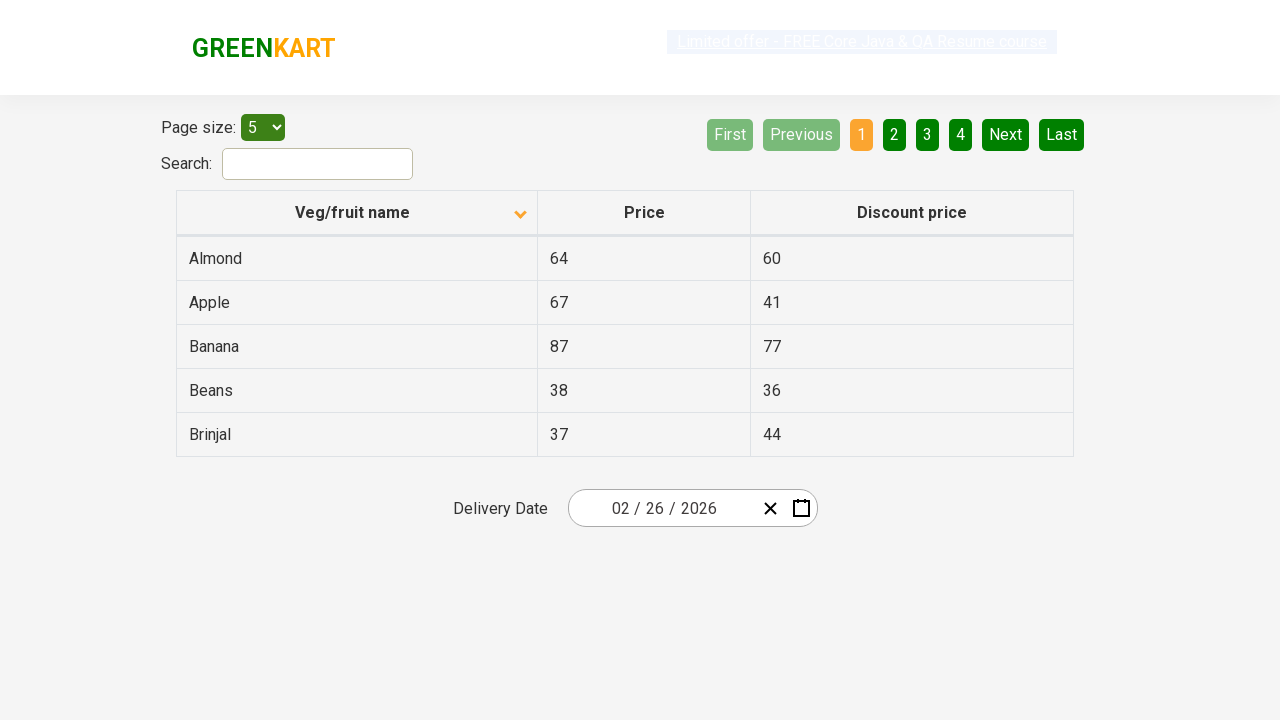

Retrieved all elements from first column
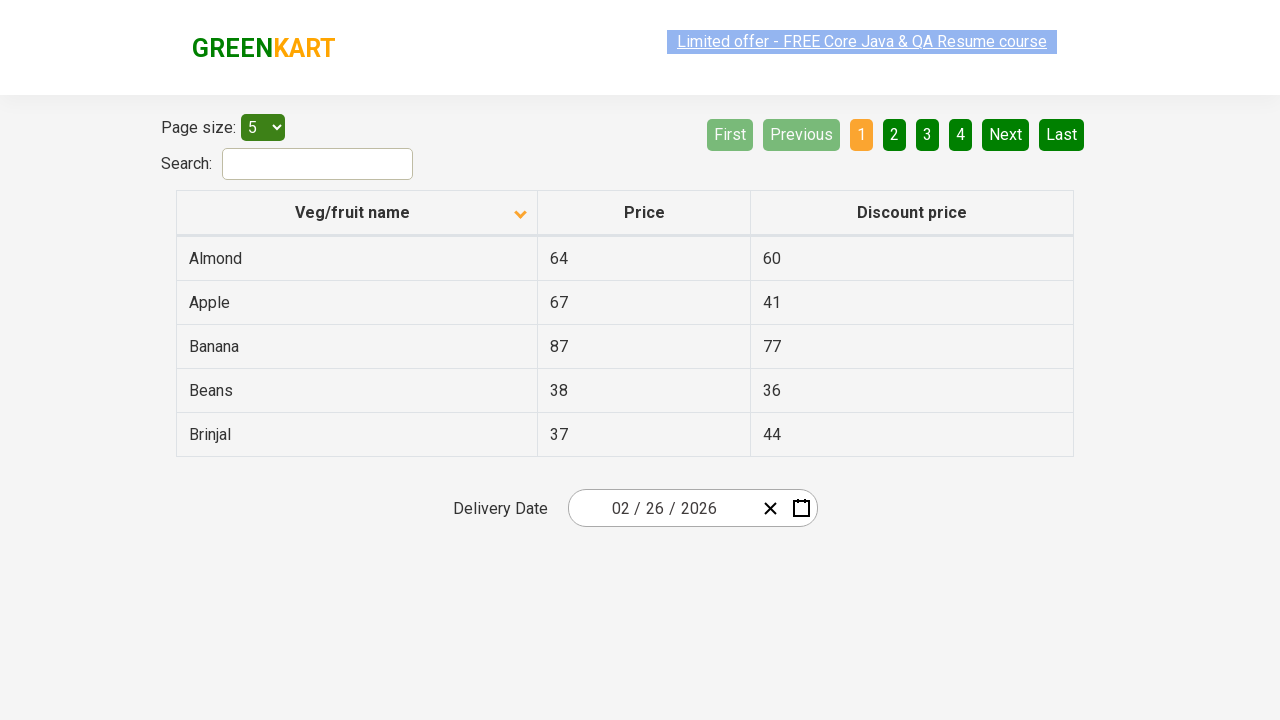

Extracted text content from first column elements
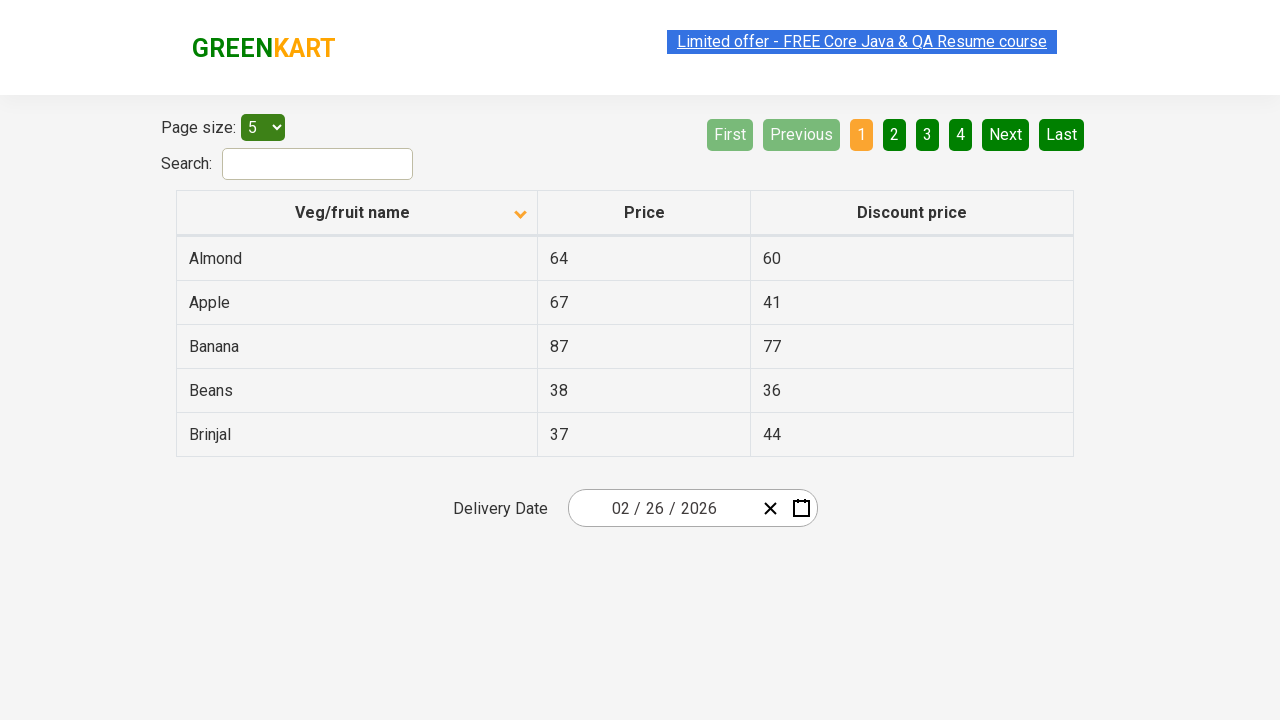

Created sorted reference list for verification
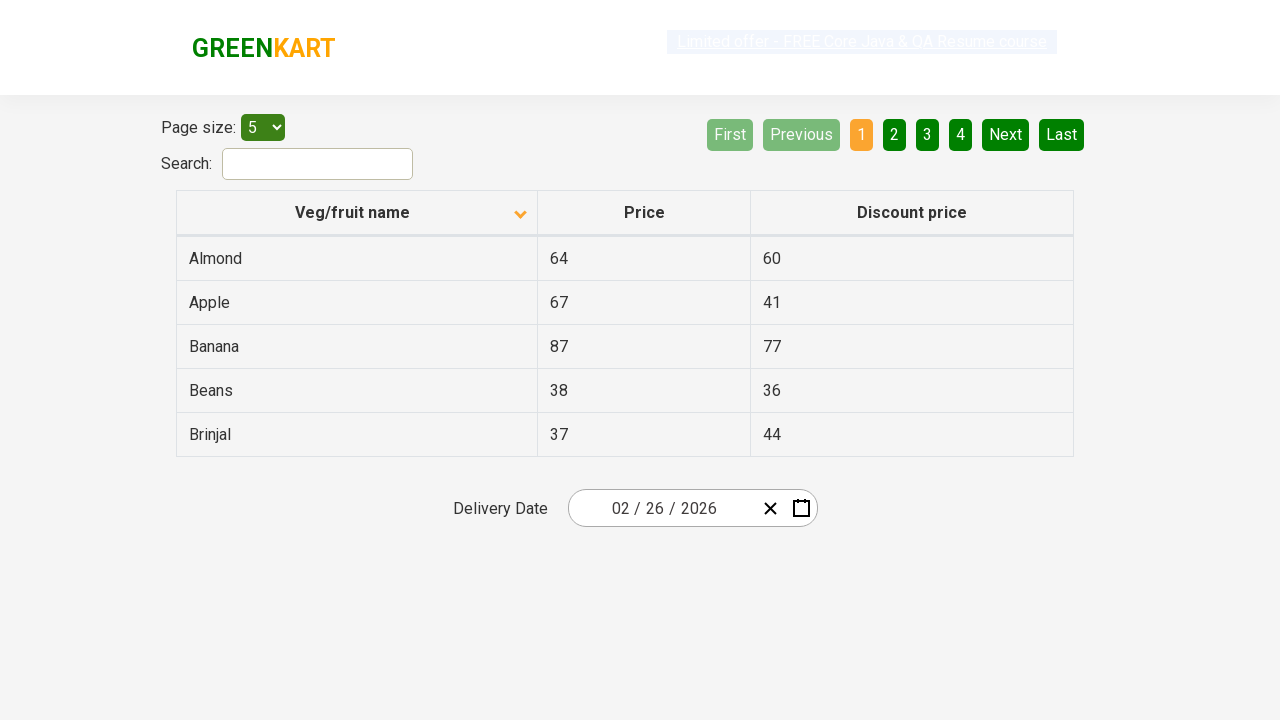

Verified that table is properly sorted in ascending order
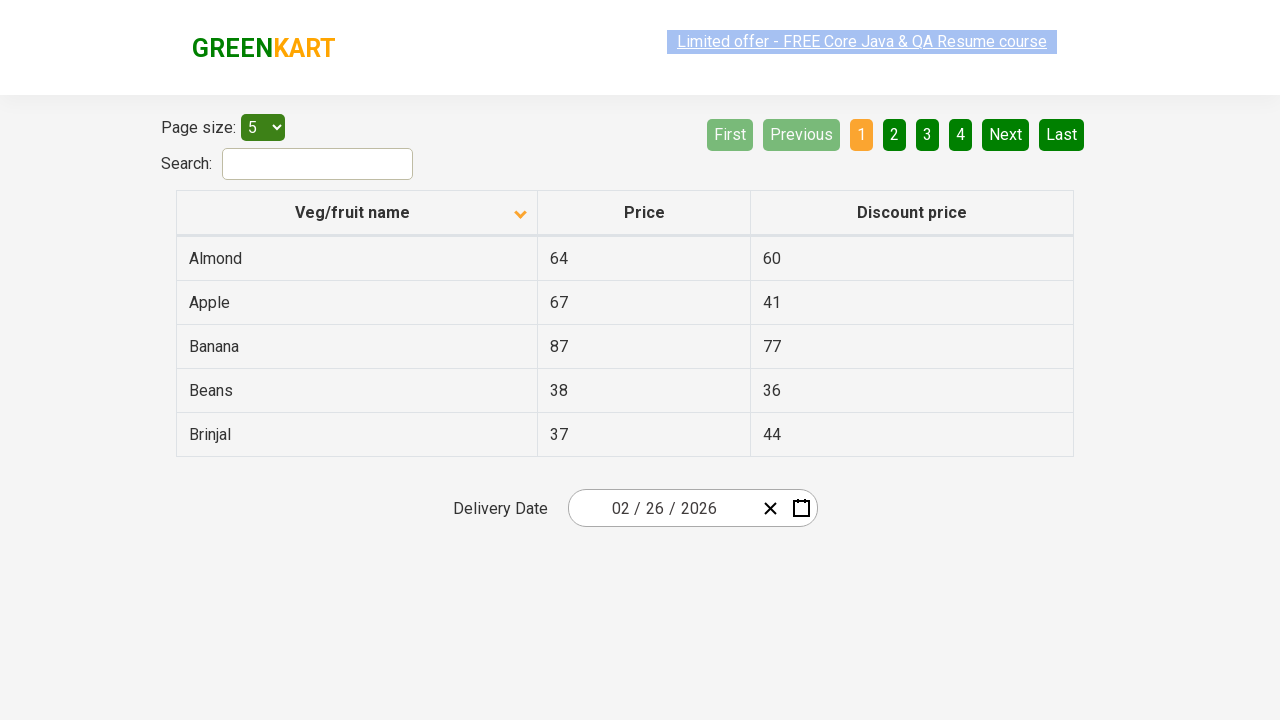

Retrieved all rows from first column for search
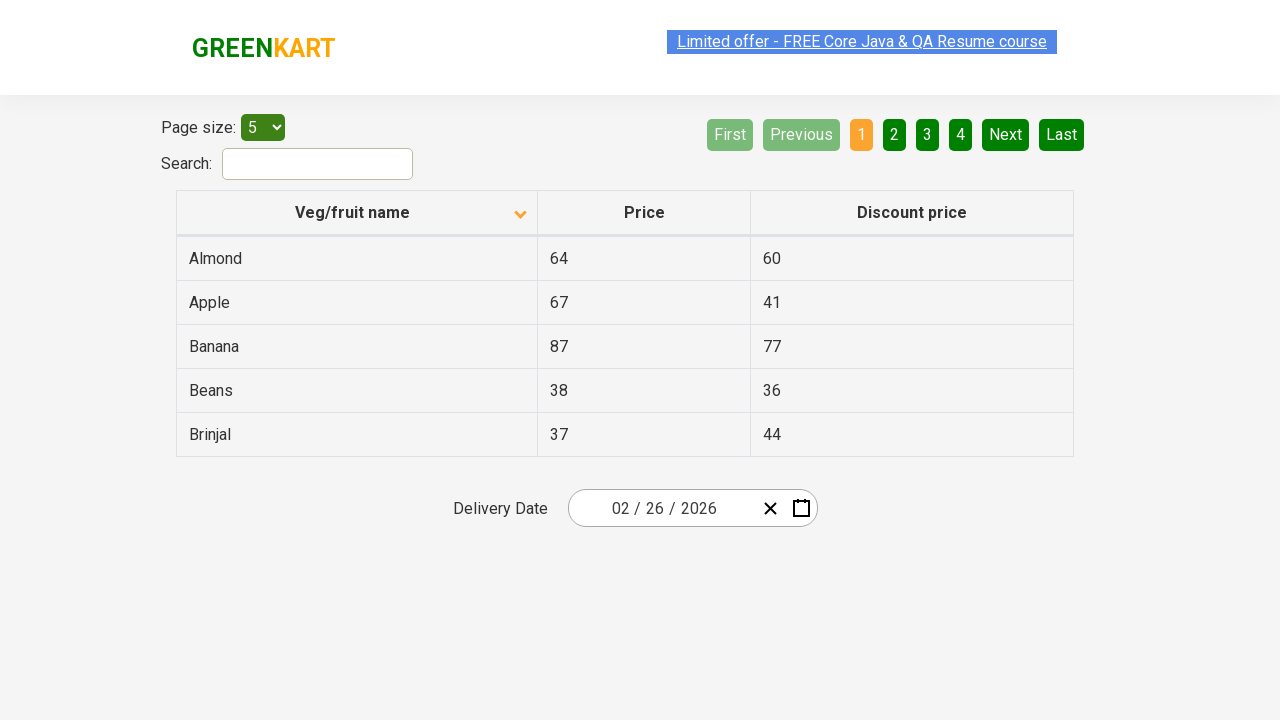

'Rice' not found on current page, navigated to next page at (1006, 134) on [aria-label='Next']
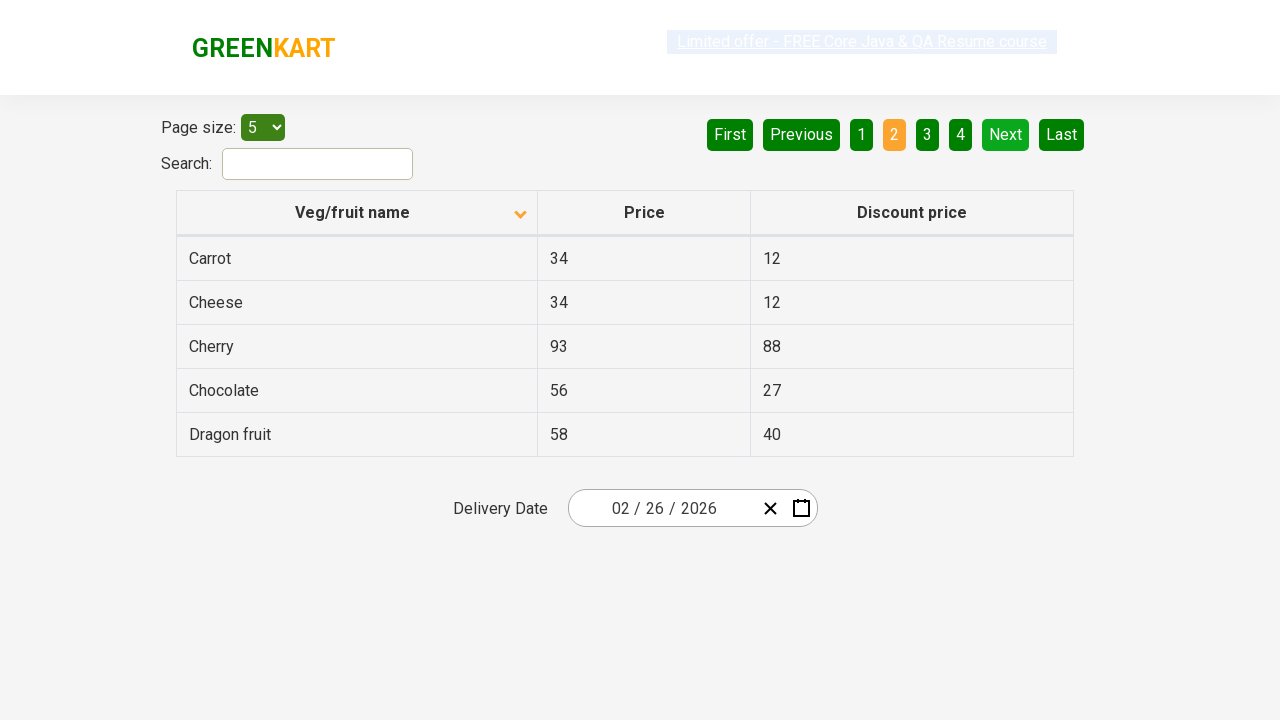

Retrieved all rows from first column for search
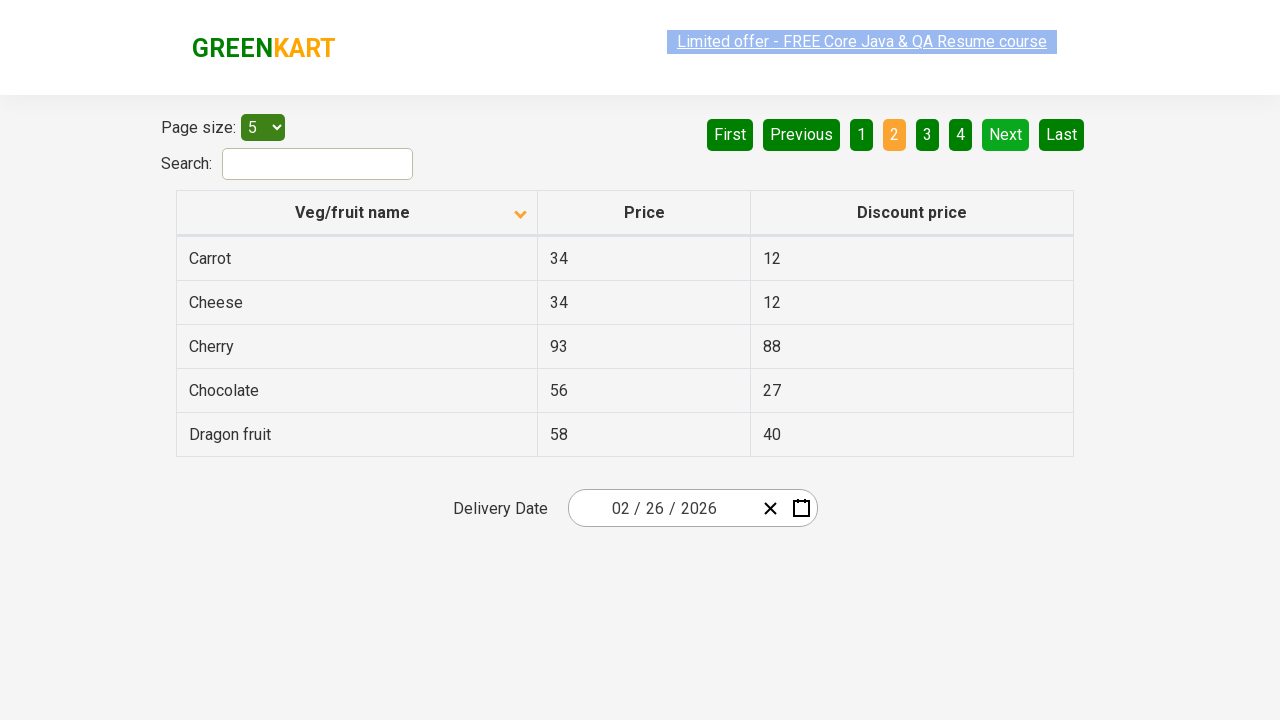

'Rice' not found on current page, navigated to next page at (1006, 134) on [aria-label='Next']
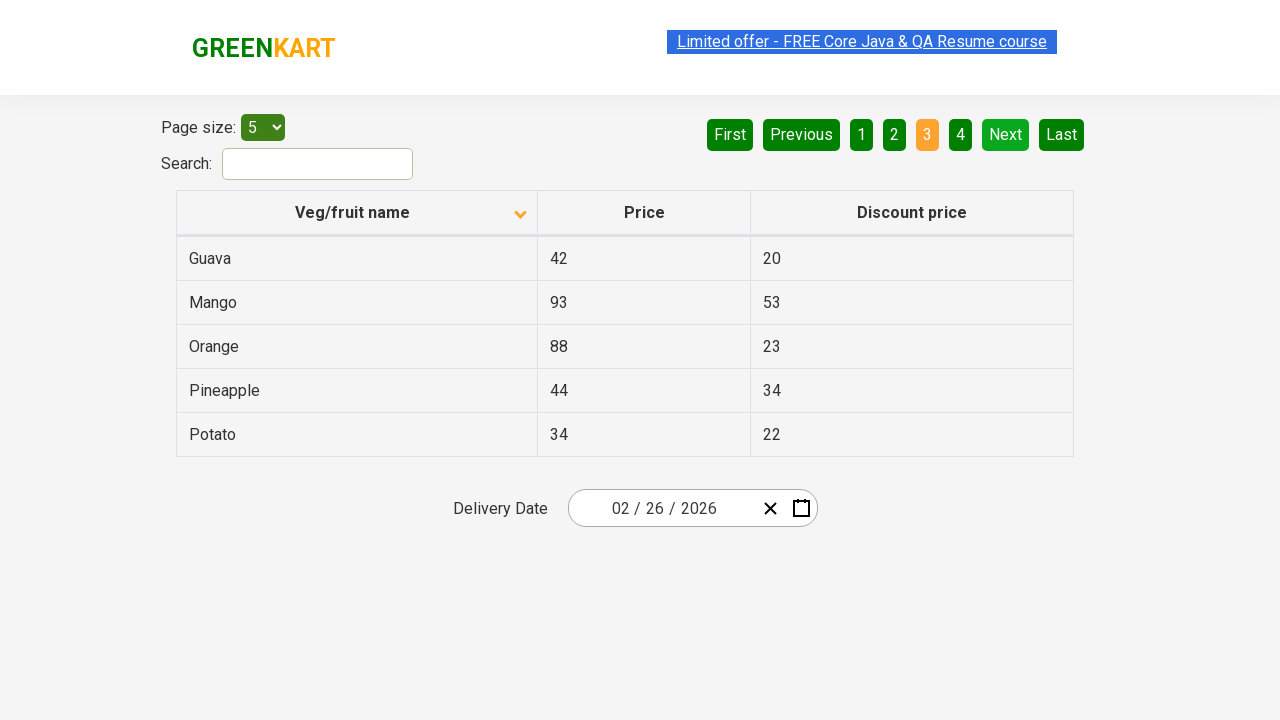

Retrieved all rows from first column for search
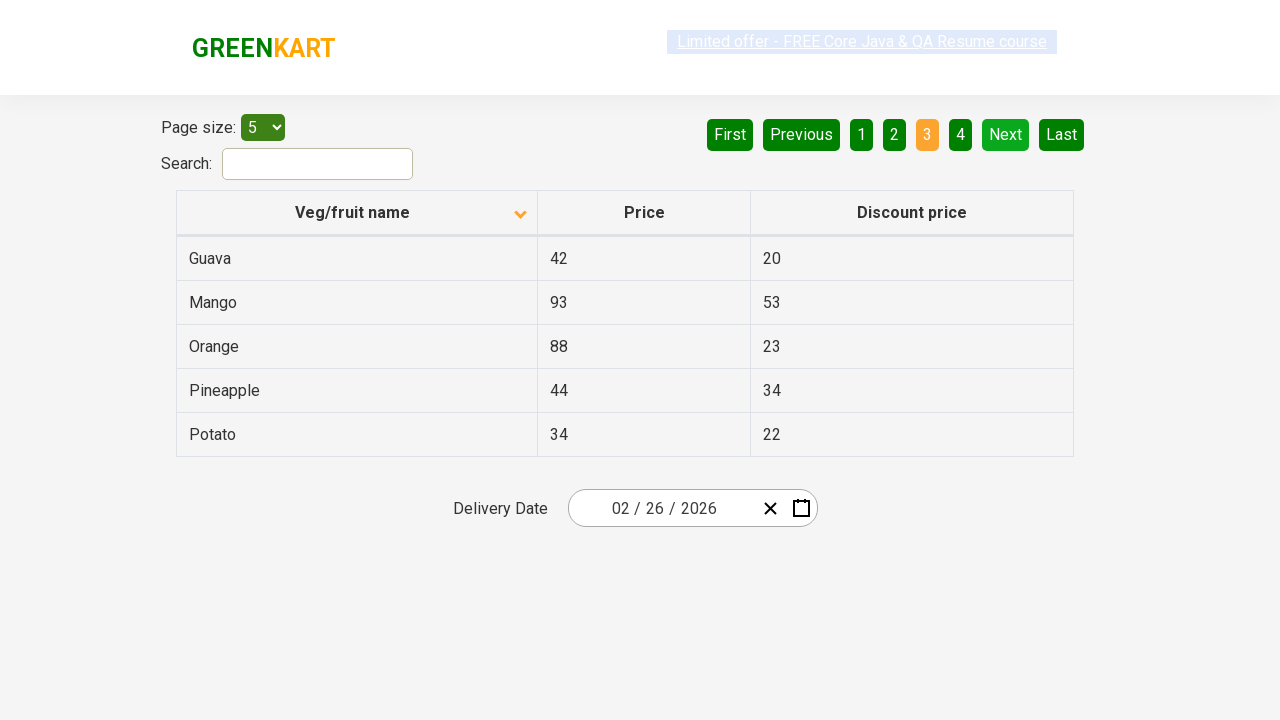

'Rice' not found on current page, navigated to next page at (1006, 134) on [aria-label='Next']
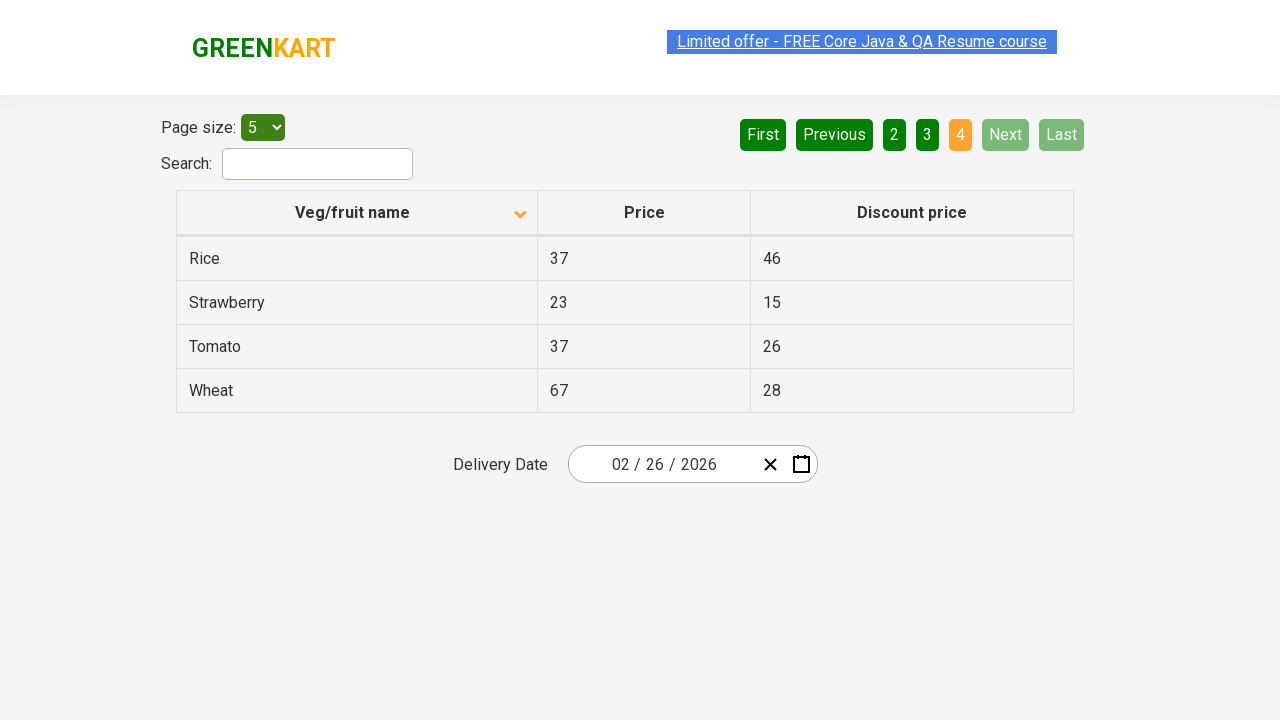

Retrieved all rows from first column for search
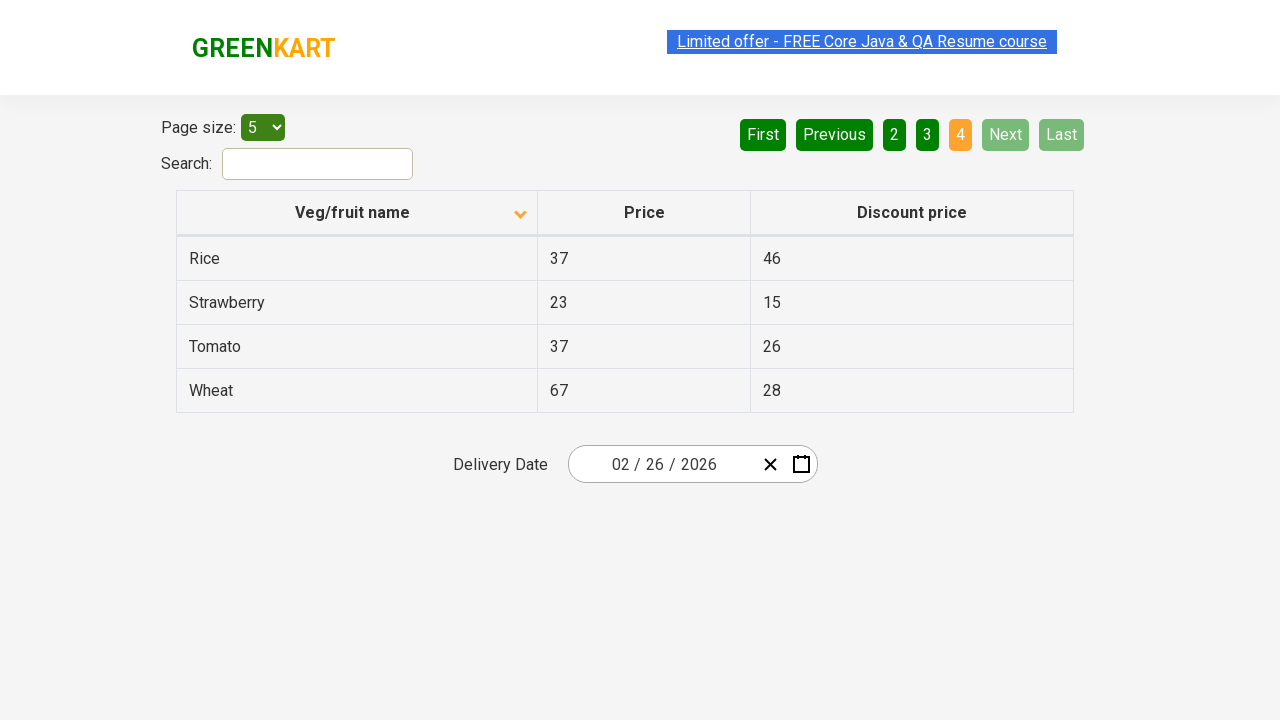

Found 'Rice' in table and retrieved its price: 37
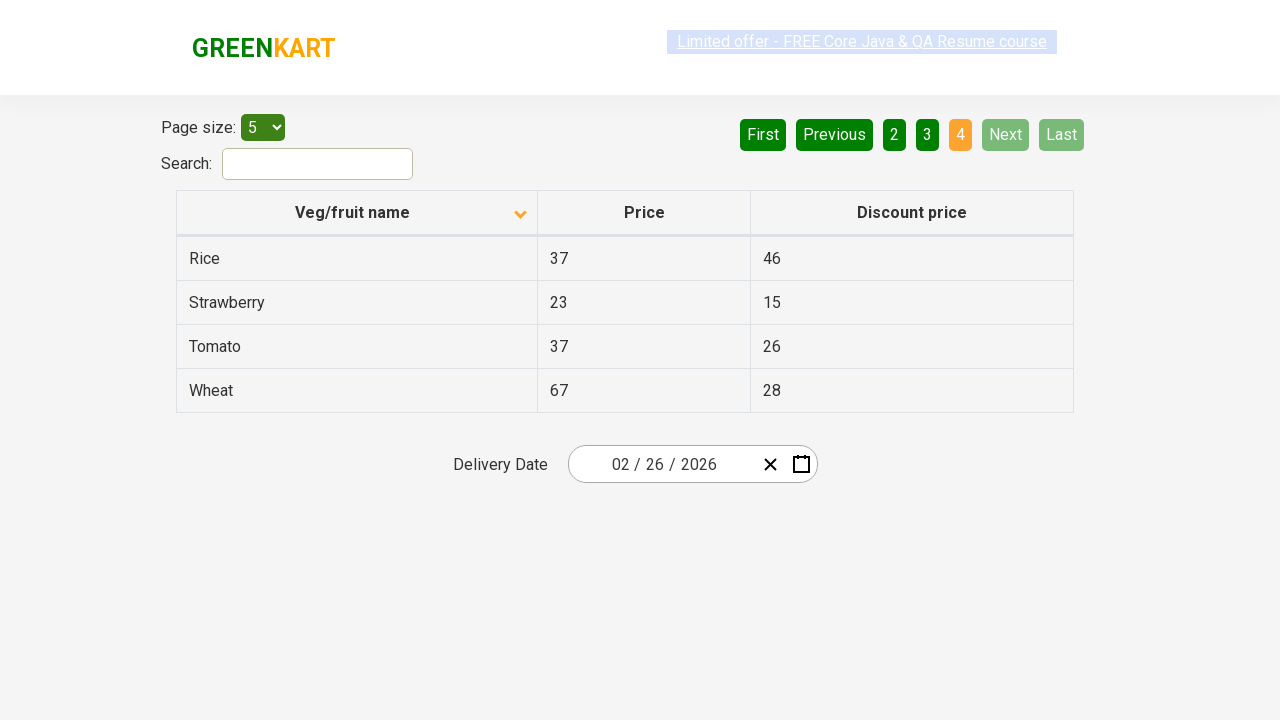

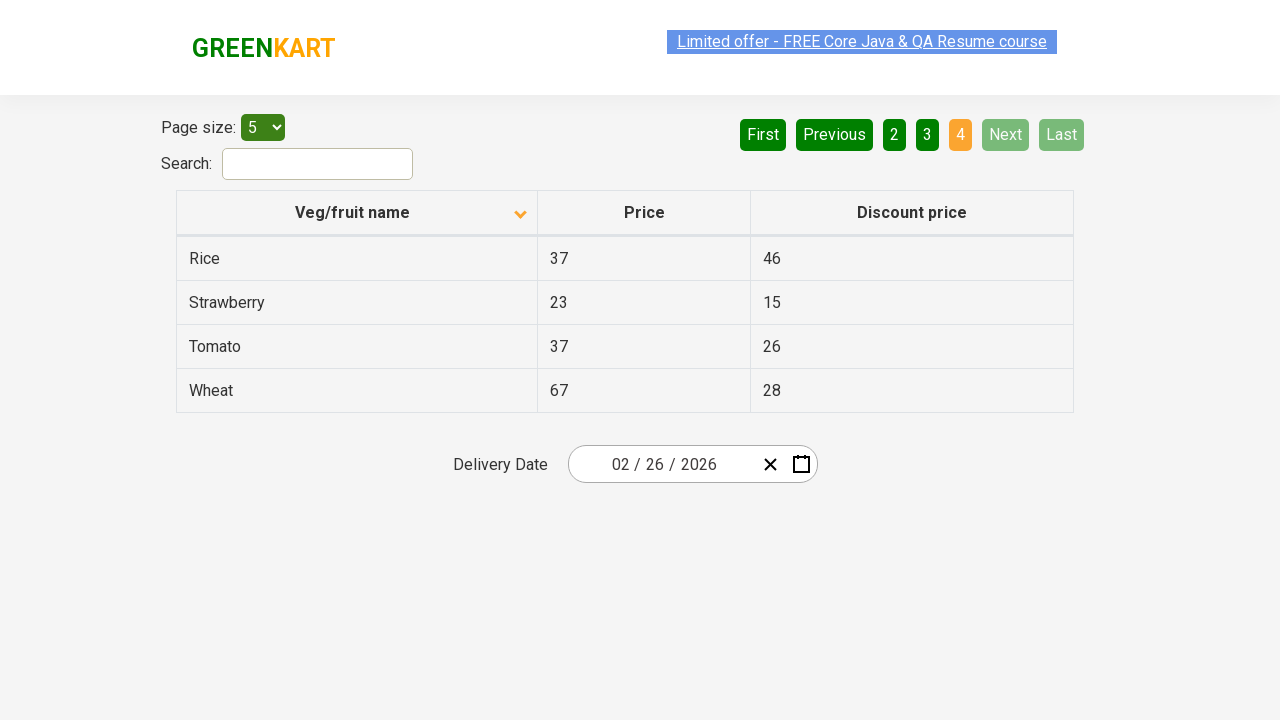